Tests drag and drop functionality by dragging column A to column B on a test page.

Starting URL: https://the-internet.herokuapp.com/drag_and_drop

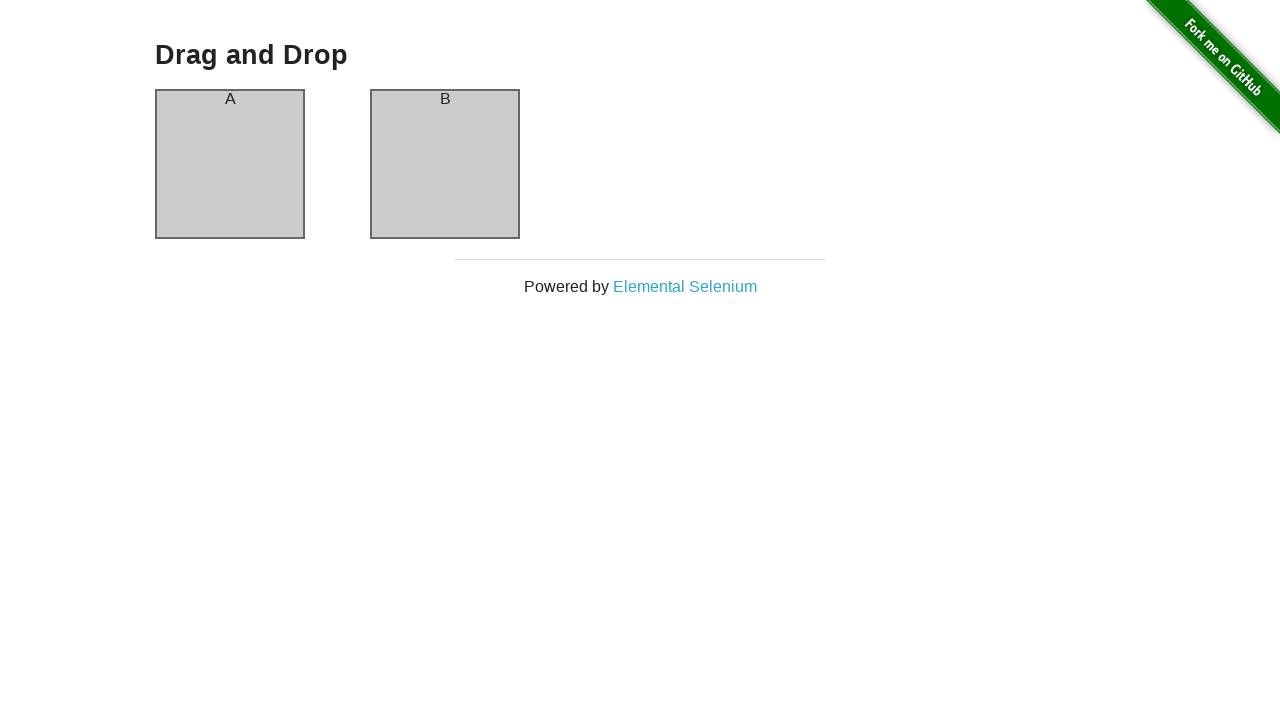

Waited for column A to be visible
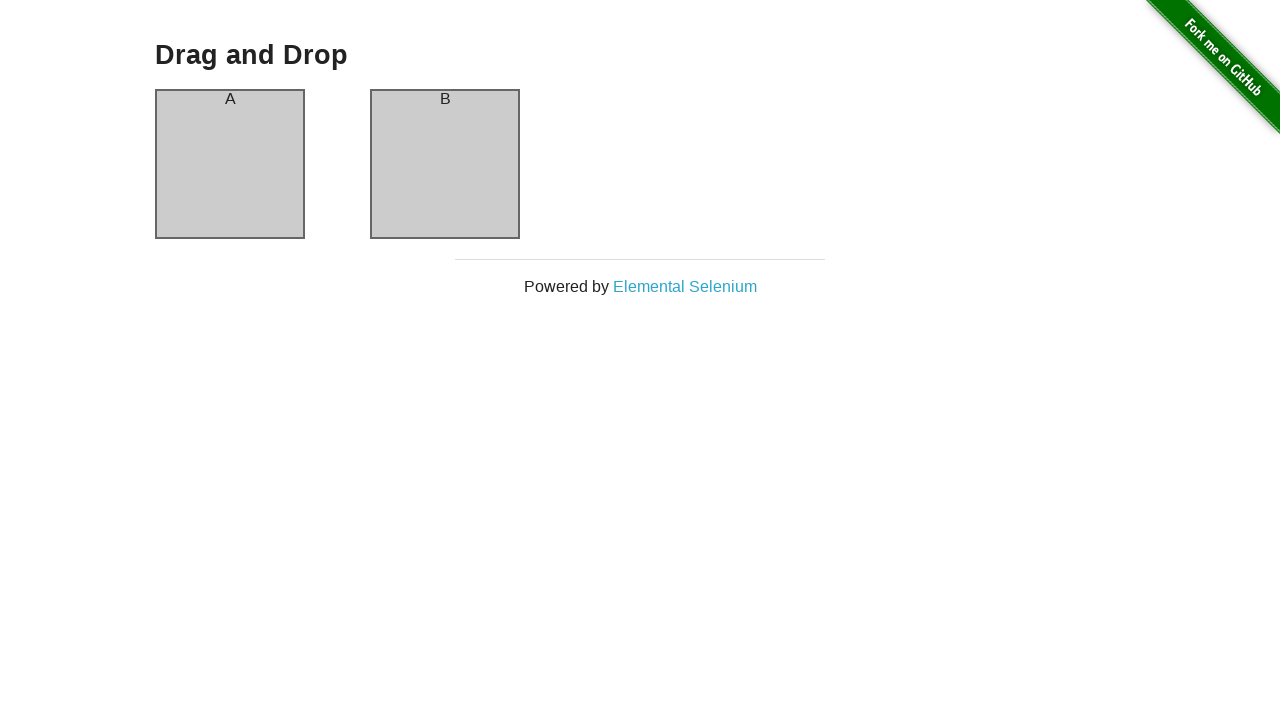

Waited for column B to be visible
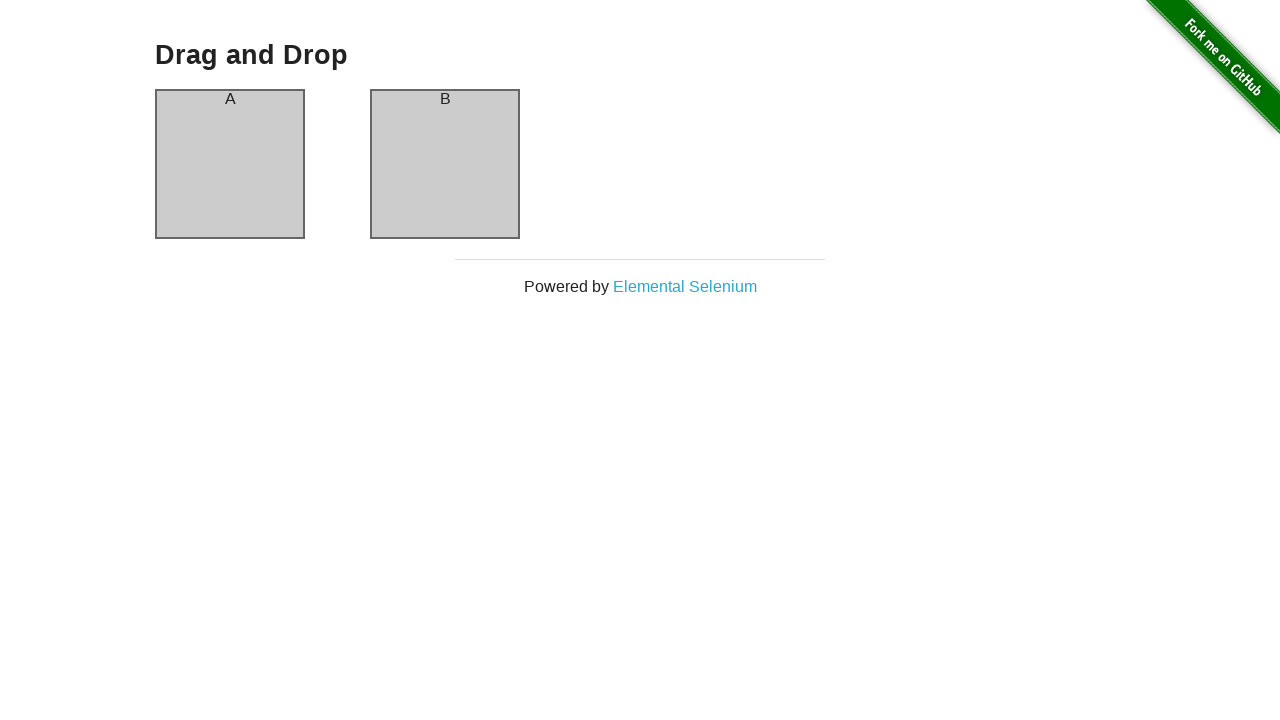

Dragged column A to column B at (445, 164)
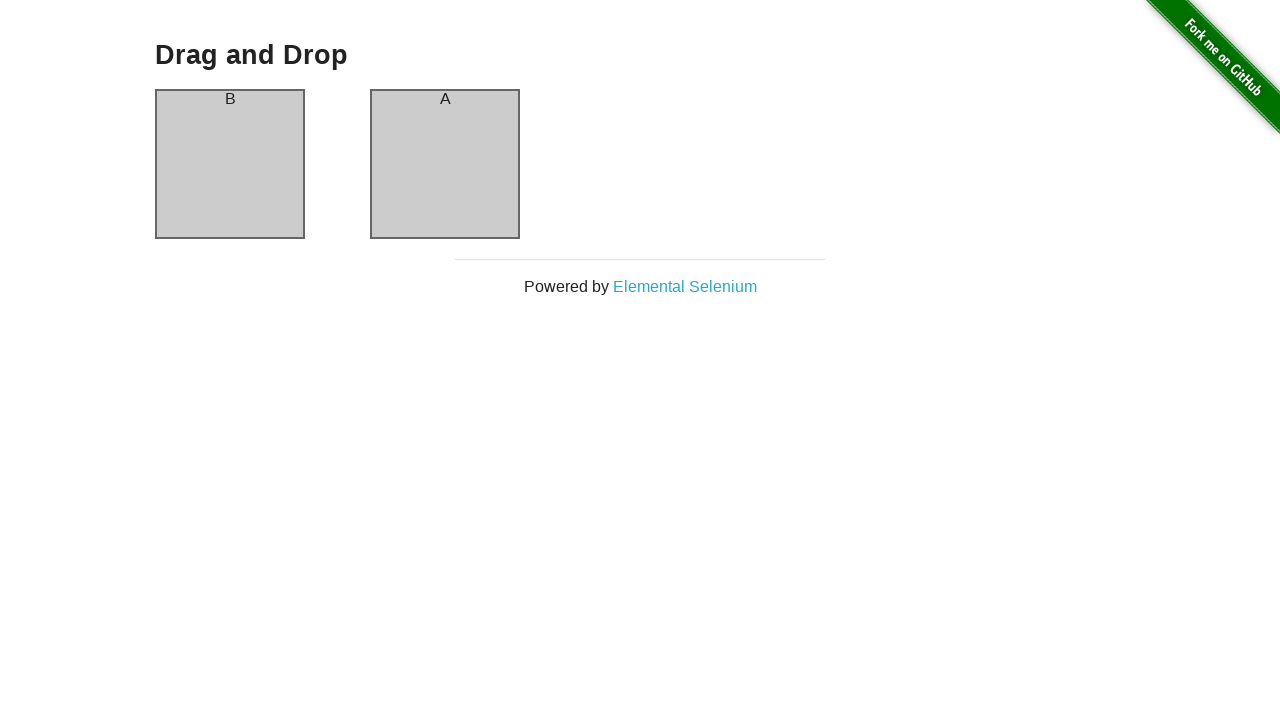

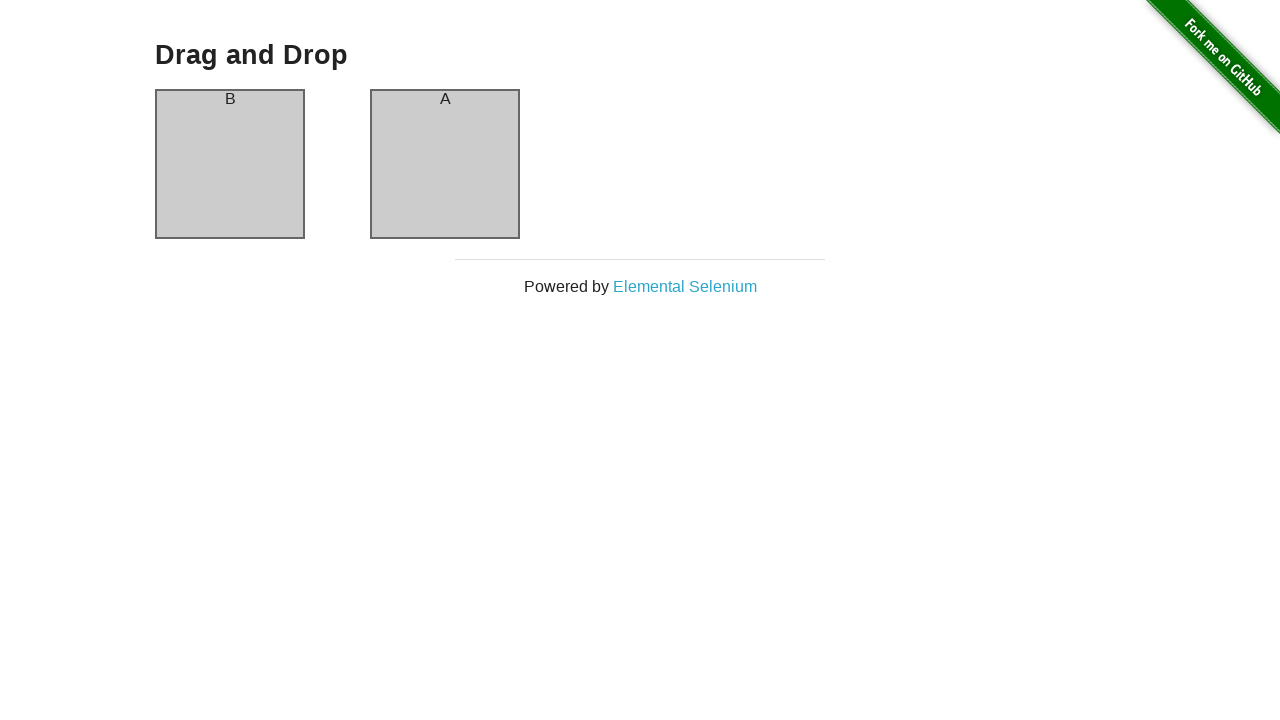